Tests a slow calculator by setting a delay time, performing addition (7+8), and verifying the result equals 15

Starting URL: https://bonigarcia.dev/selenium-webdriver-java/slow-calculator.html

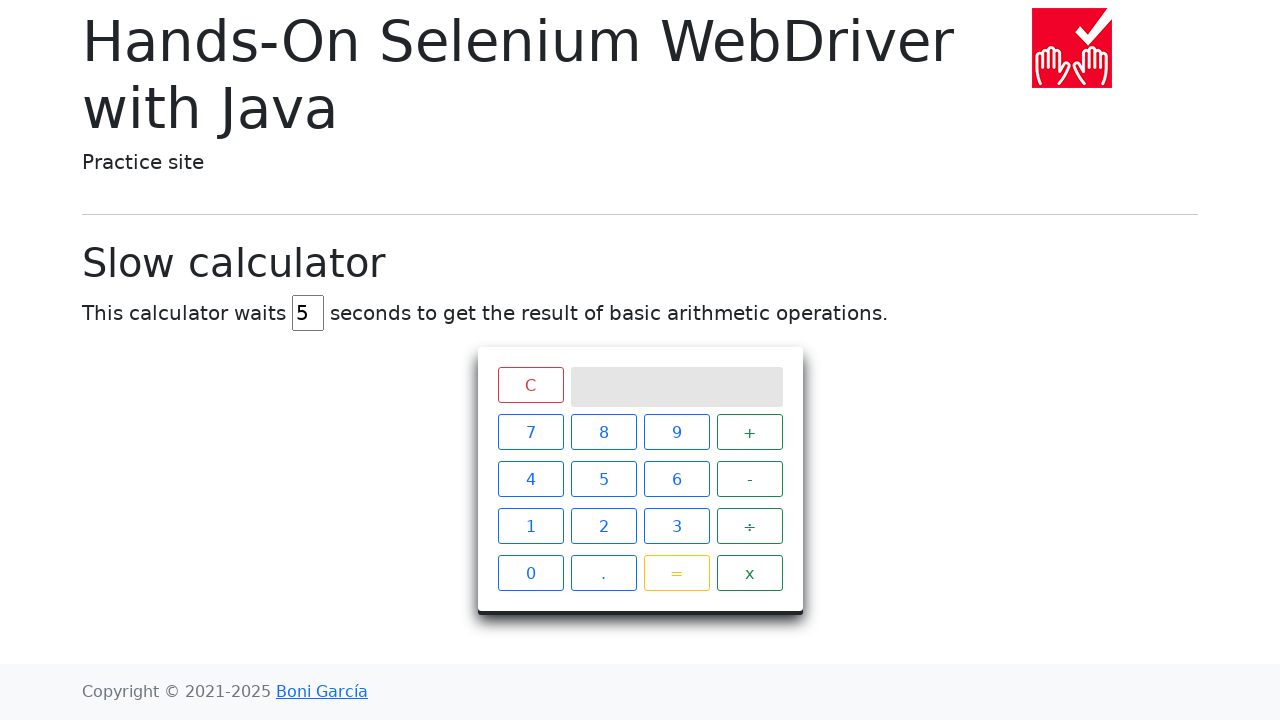

Cleared the delay input field on #delay
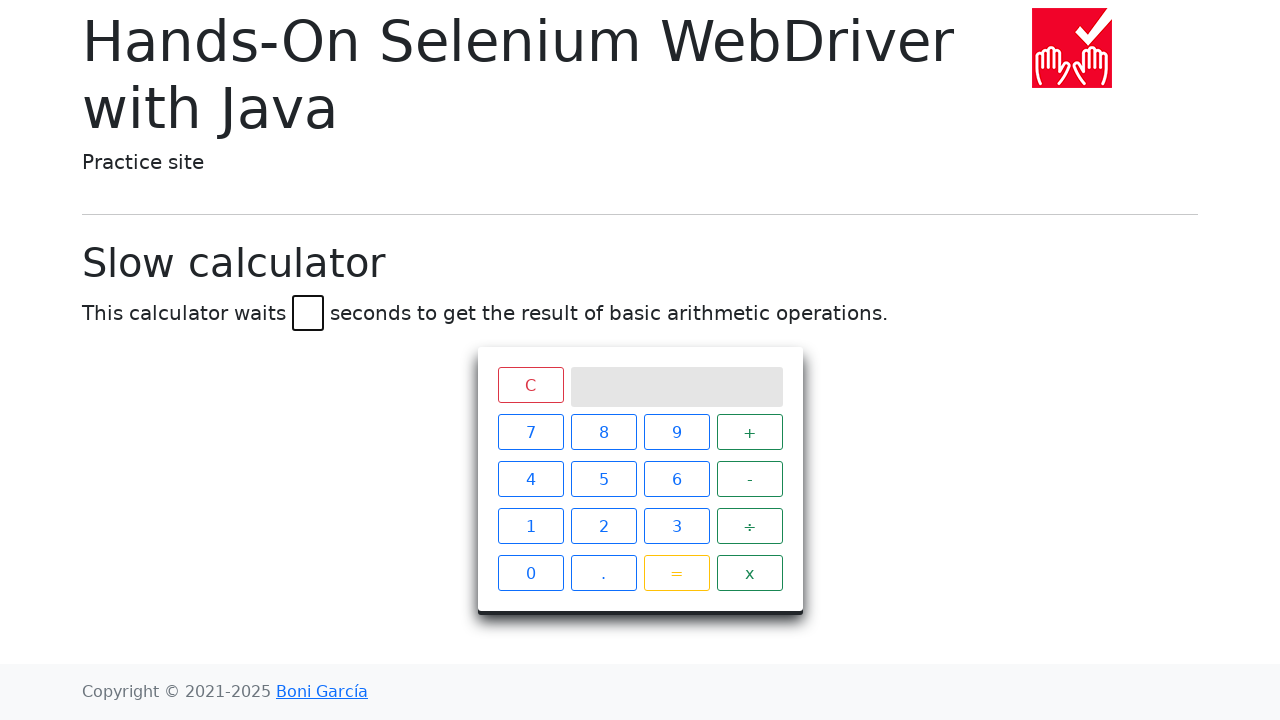

Set delay time to 45 seconds on #delay
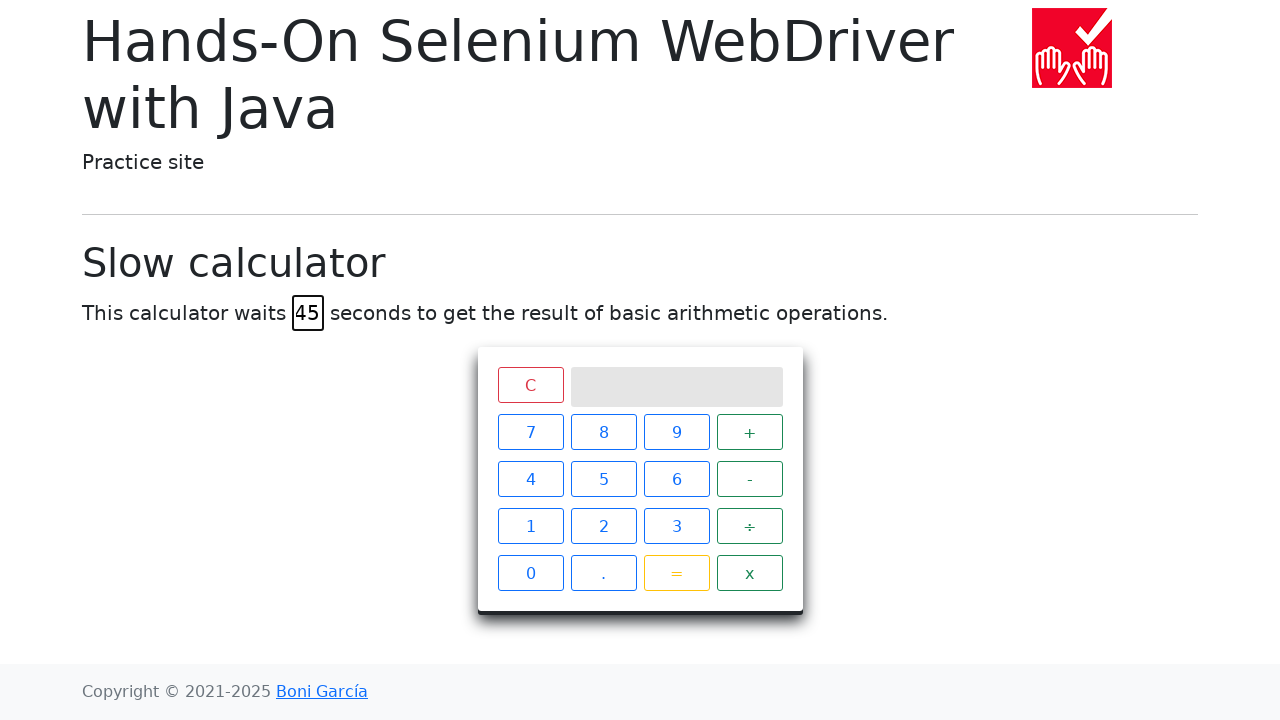

Clicked calculator button '7' at (530, 432) on xpath=//span[text()="7"]
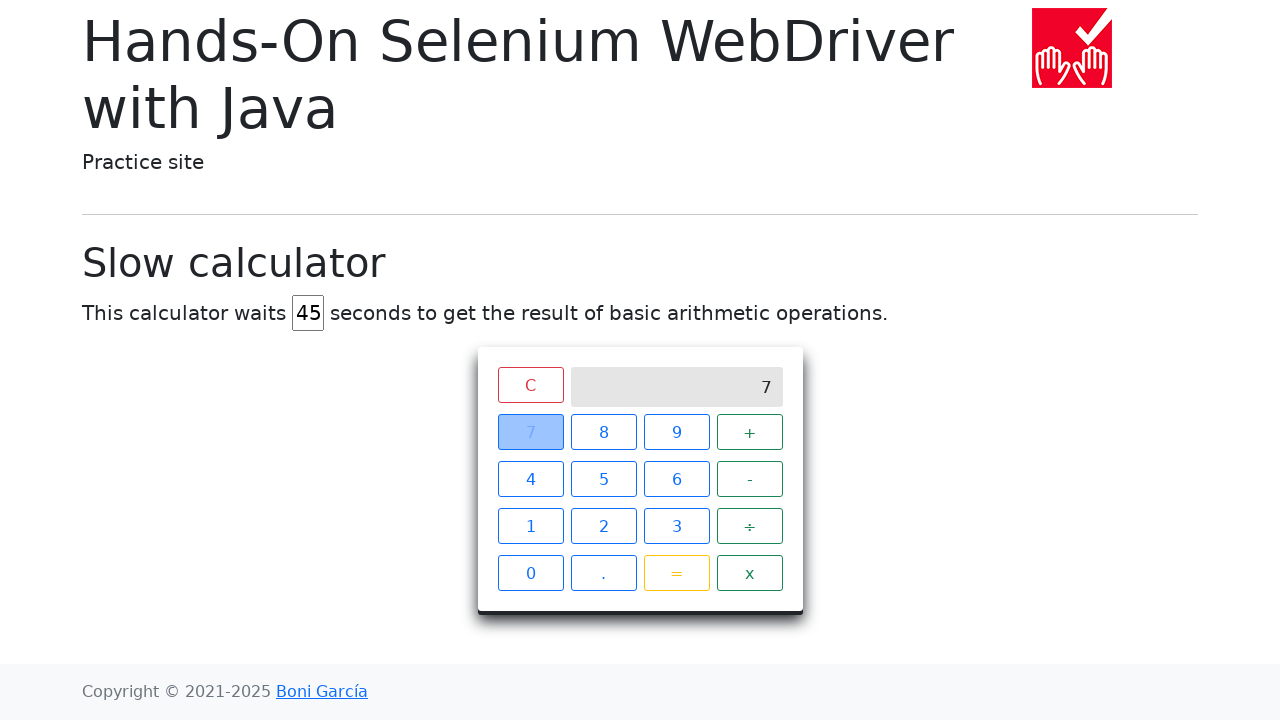

Clicked calculator button '+' at (750, 432) on xpath=//span[text()="+"]
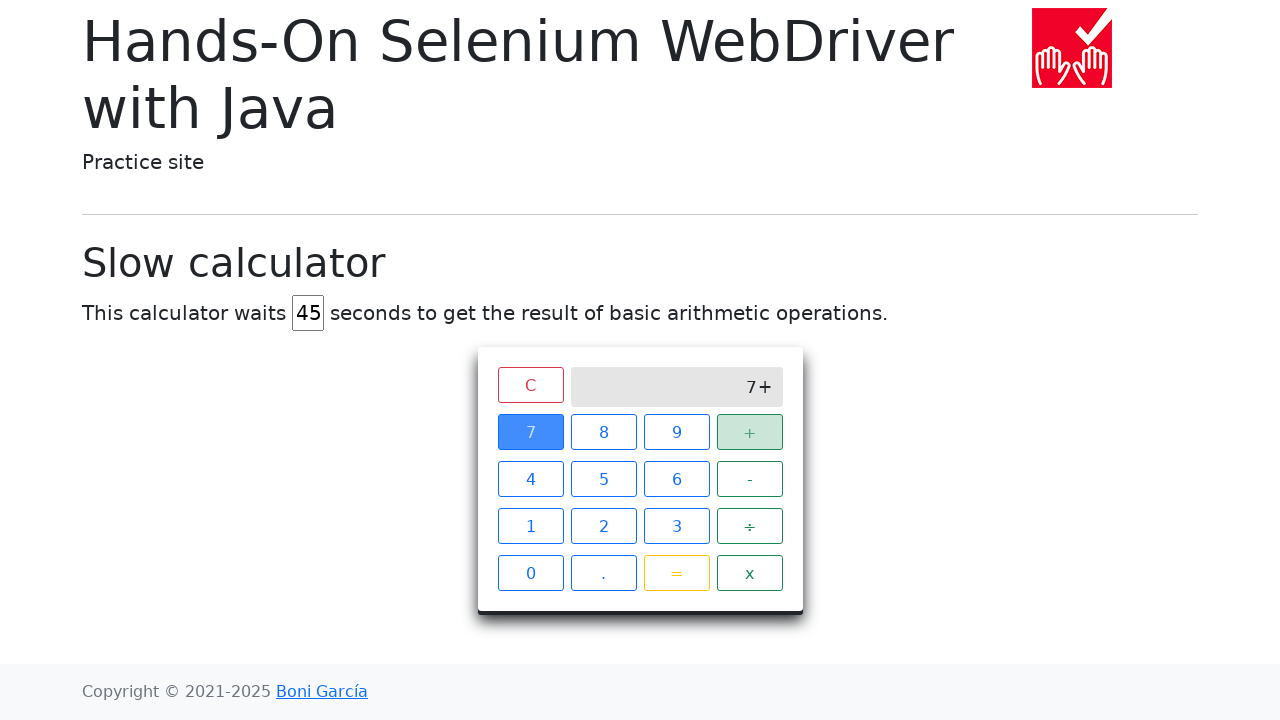

Clicked calculator button '8' at (604, 432) on xpath=//span[text()="8"]
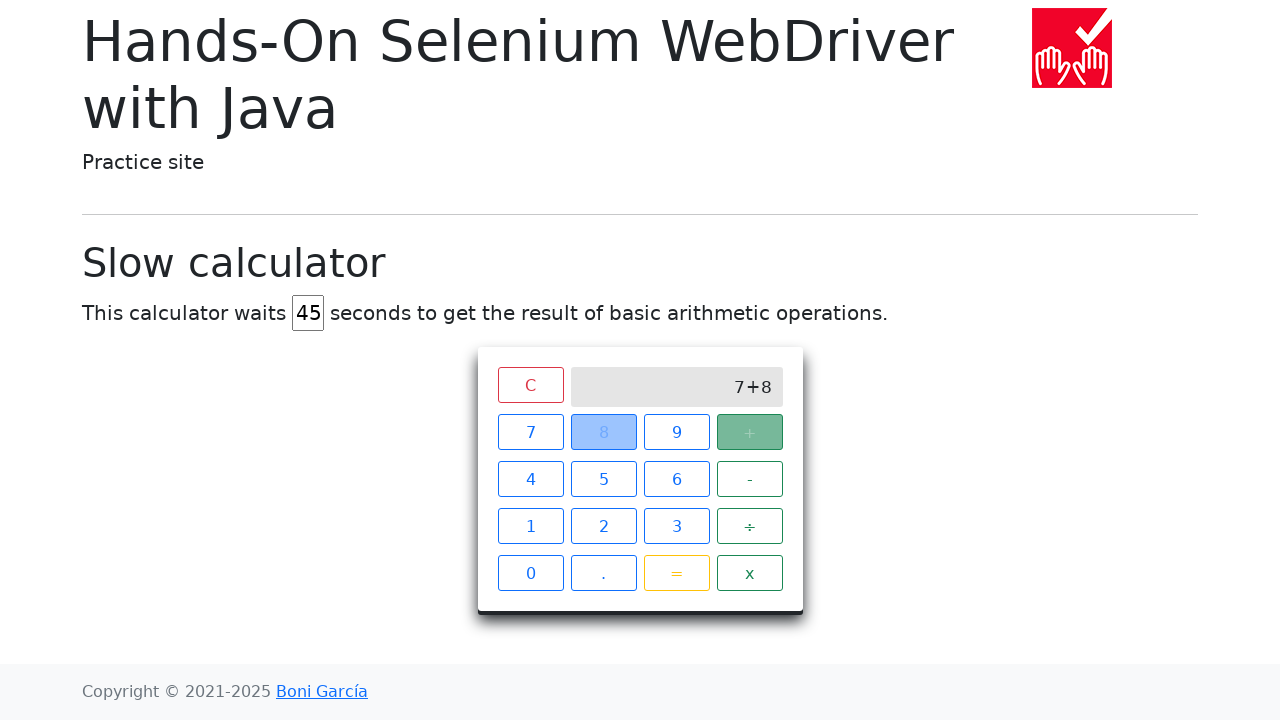

Clicked calculator button '=' at (676, 573) on xpath=//span[text()="="]
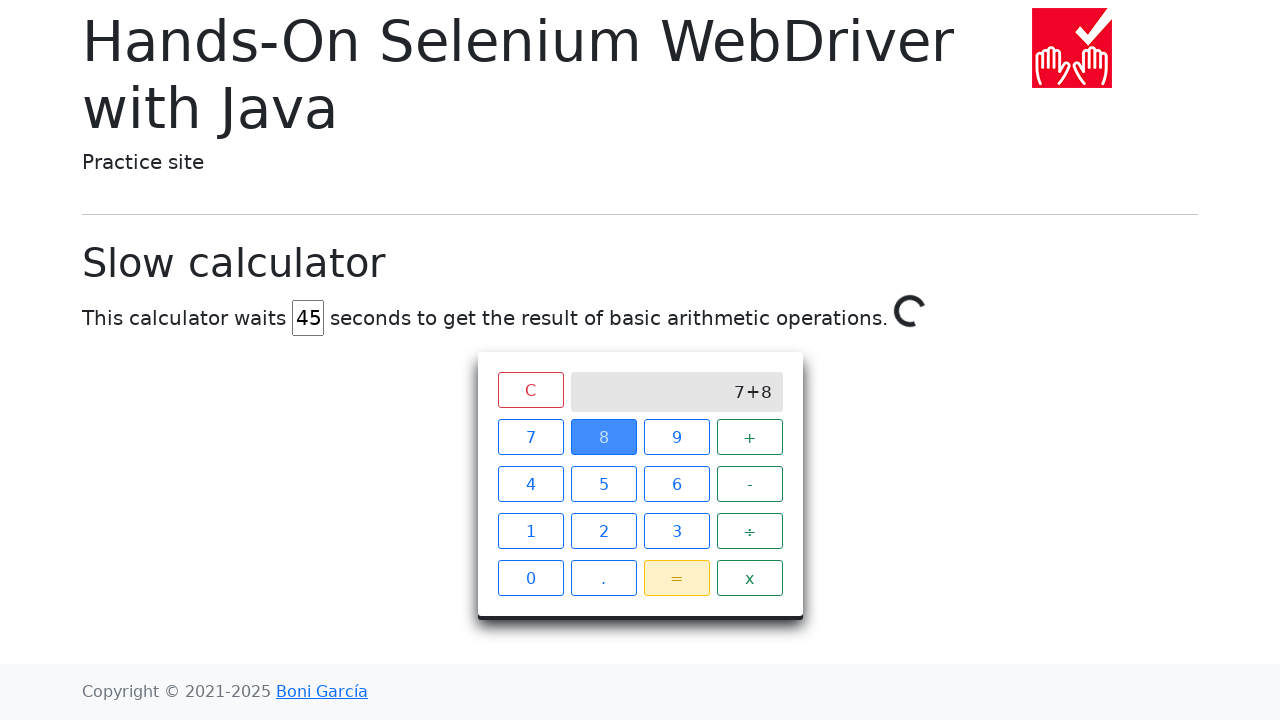

Waited for calculator result to equal 15
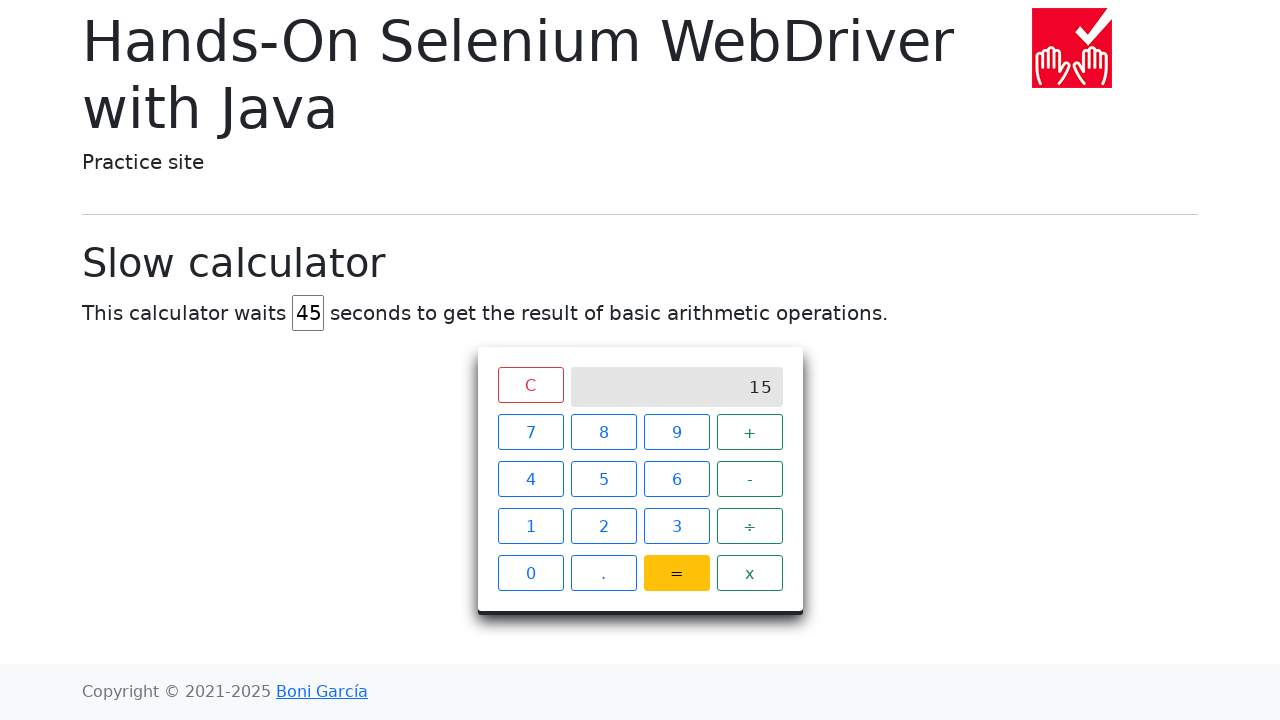

Retrieved result from calculator screen
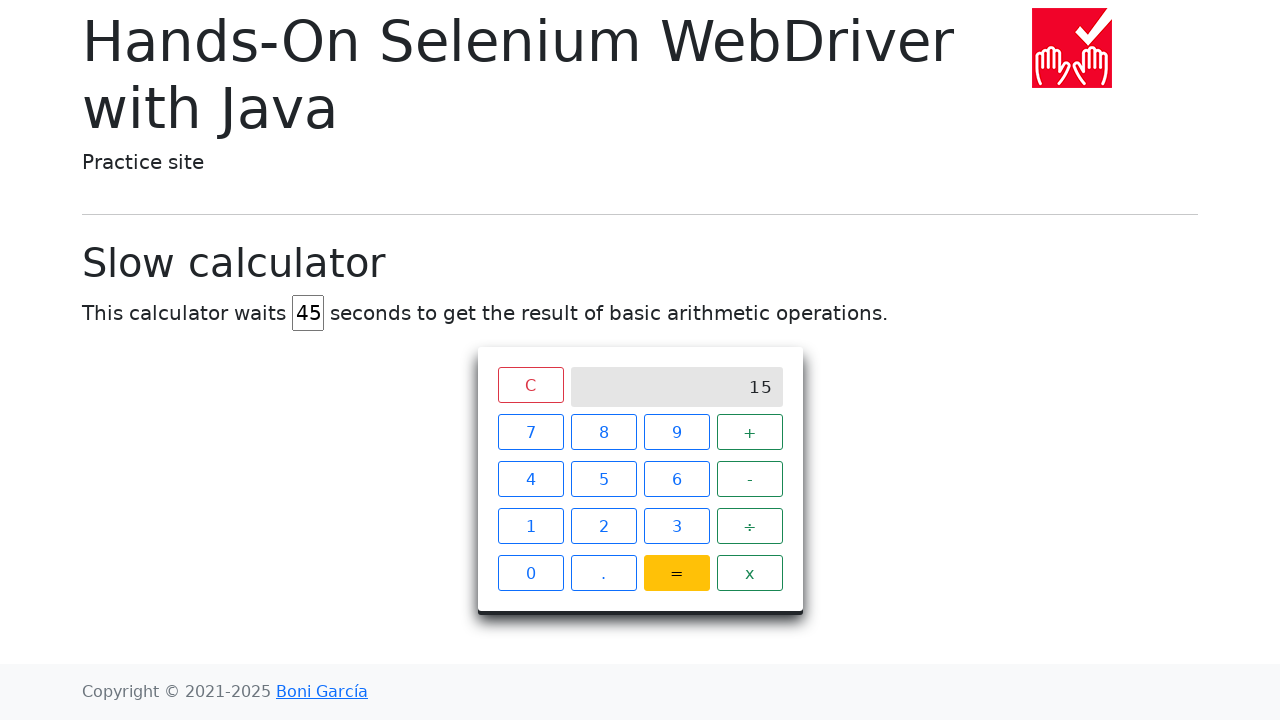

Verified that result equals 15
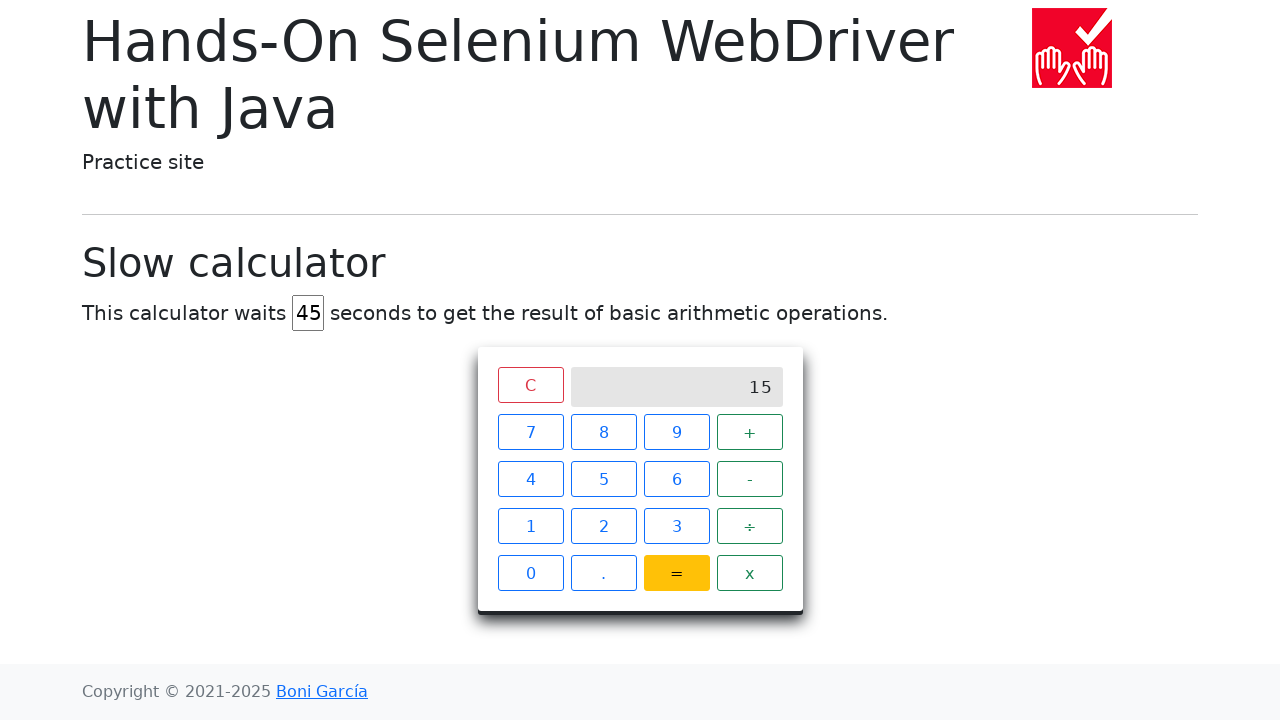

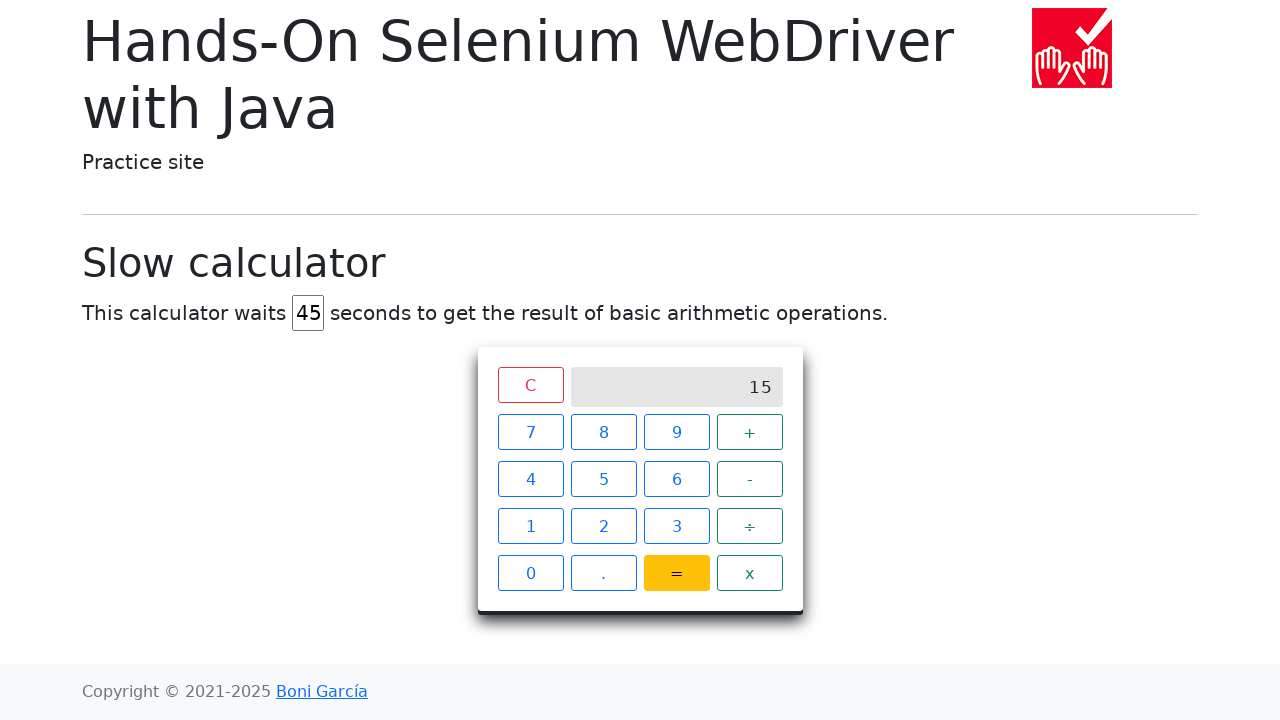